Navigates to the Maven Repository page for the WebDriverManager artifact version 6.0.1 and maximizes the browser window

Starting URL: https://mvnrepository.com/artifact/io.github.bonigarcia/webdrivermanager/6.0.1

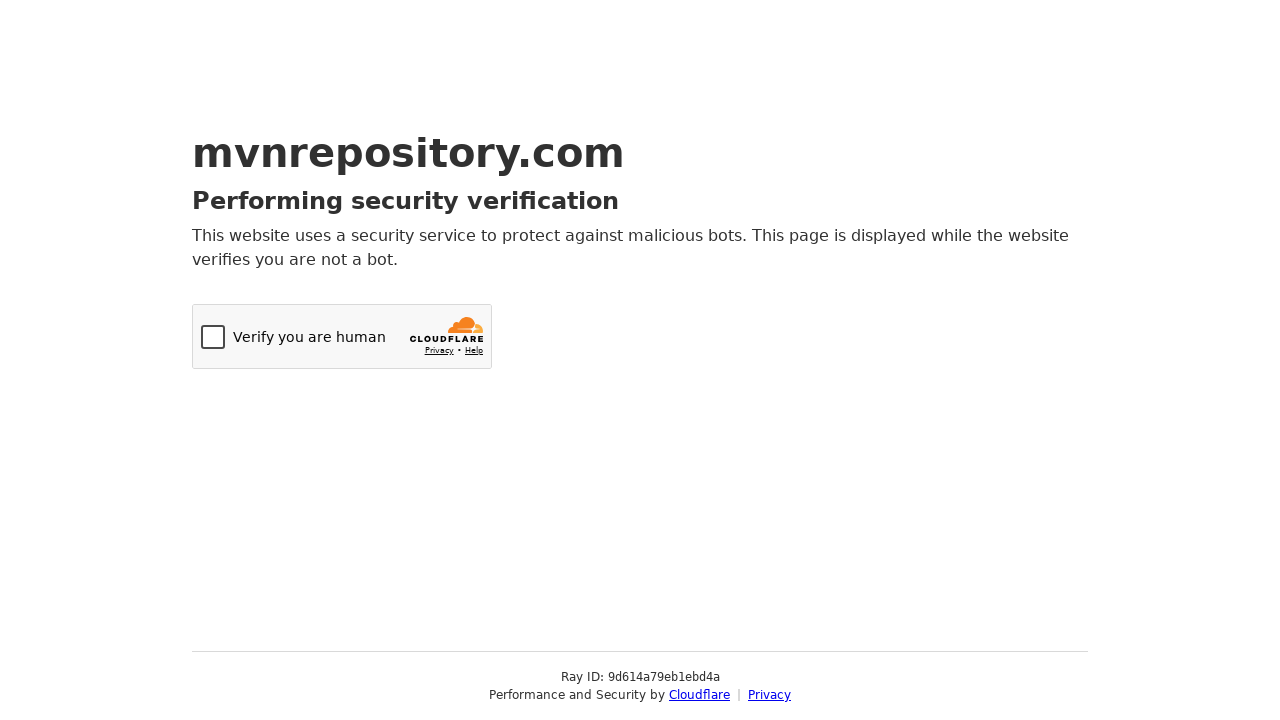

Navigated to Maven Repository page for WebDriverManager artifact version 6.0.1
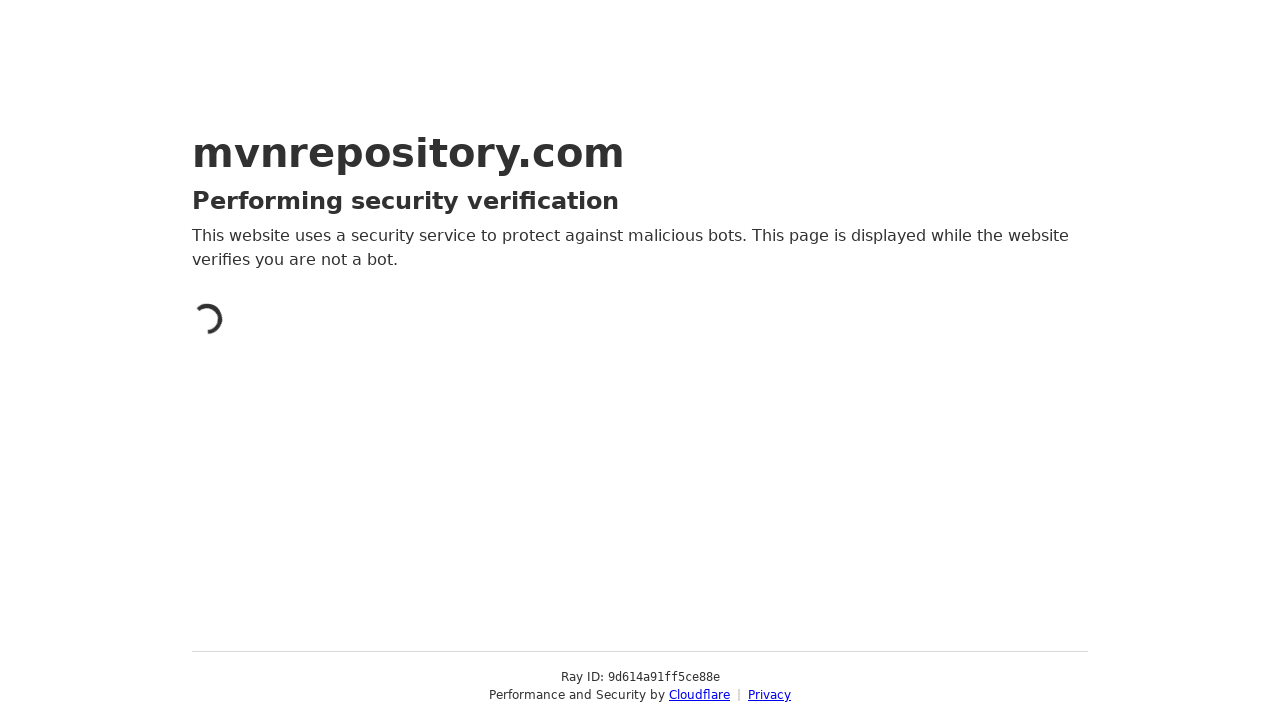

Maximized browser window to 1920x1080
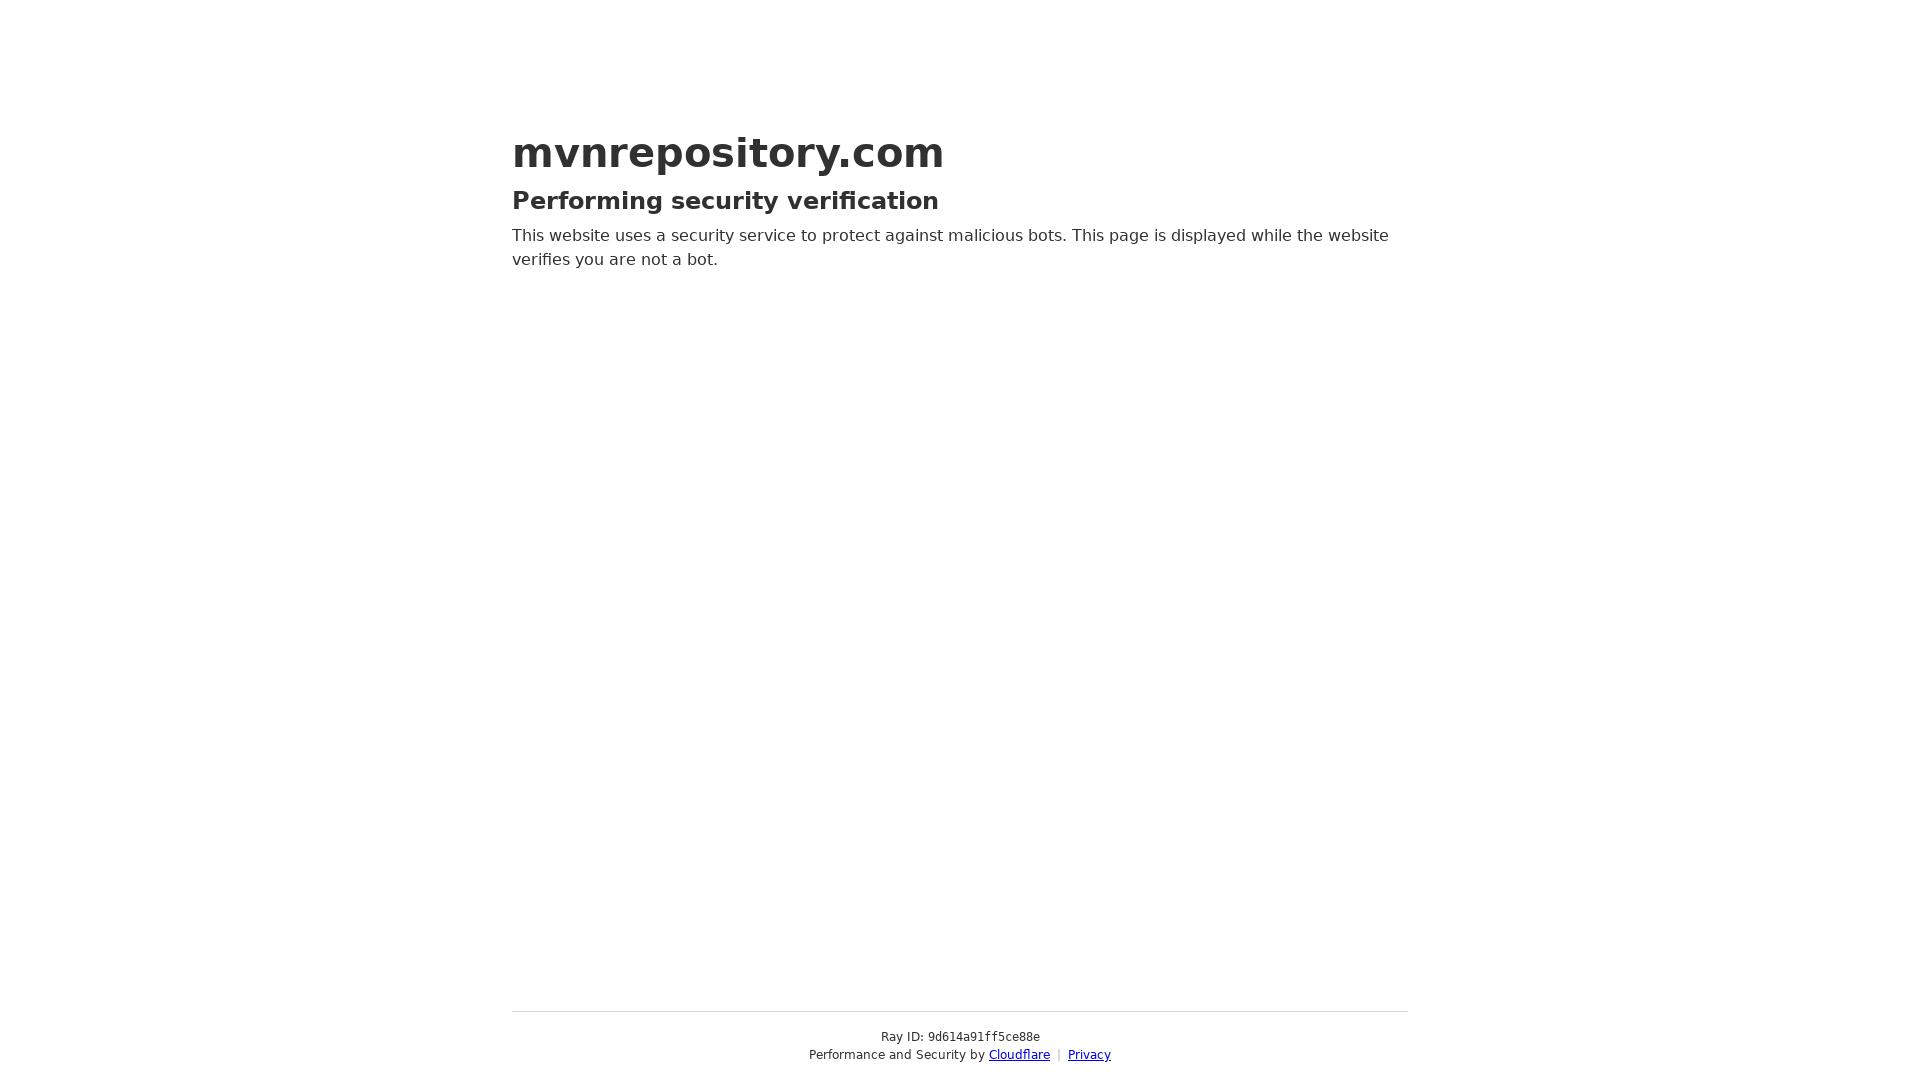

Page loaded and DOM content is ready
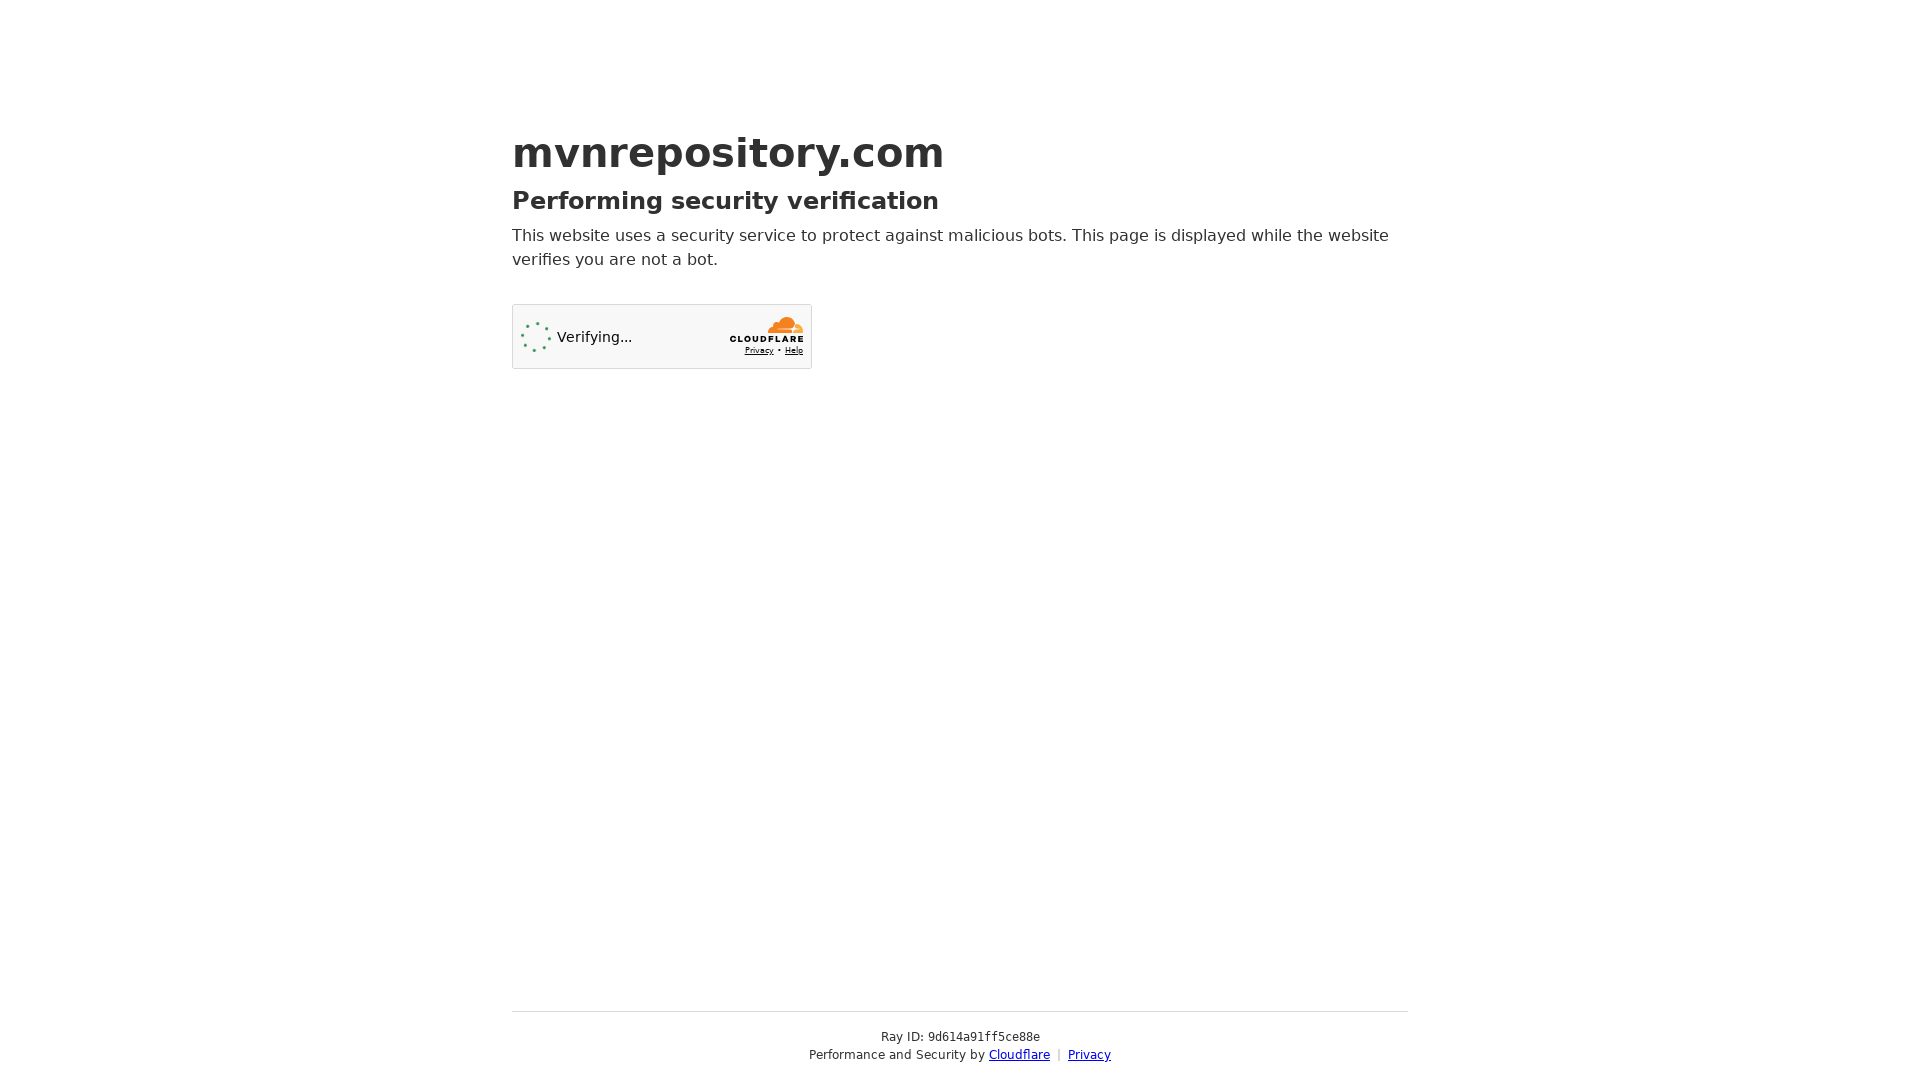

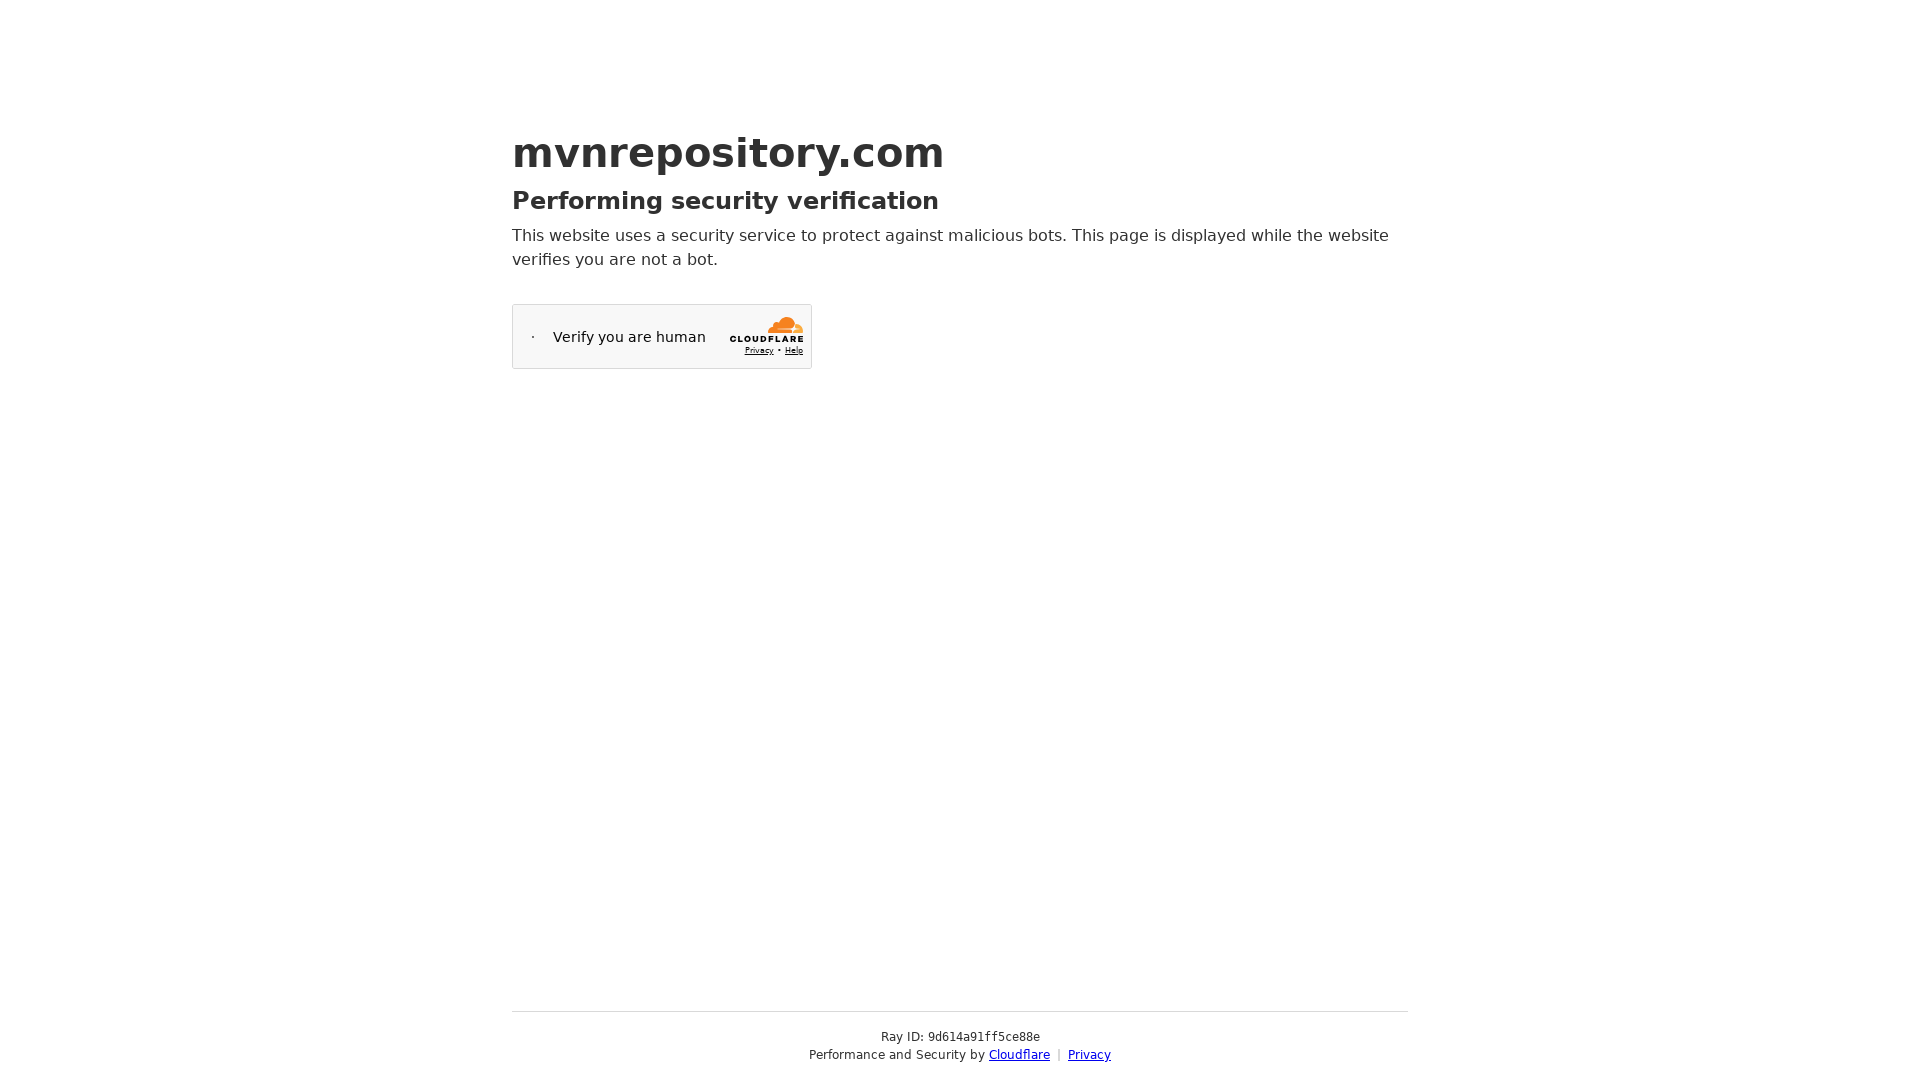